Tests jQuery UI selectable widget by selecting a range of items from Item 2 to Item 6 using click and drag action

Starting URL: https://jqueryui.com/selectable/

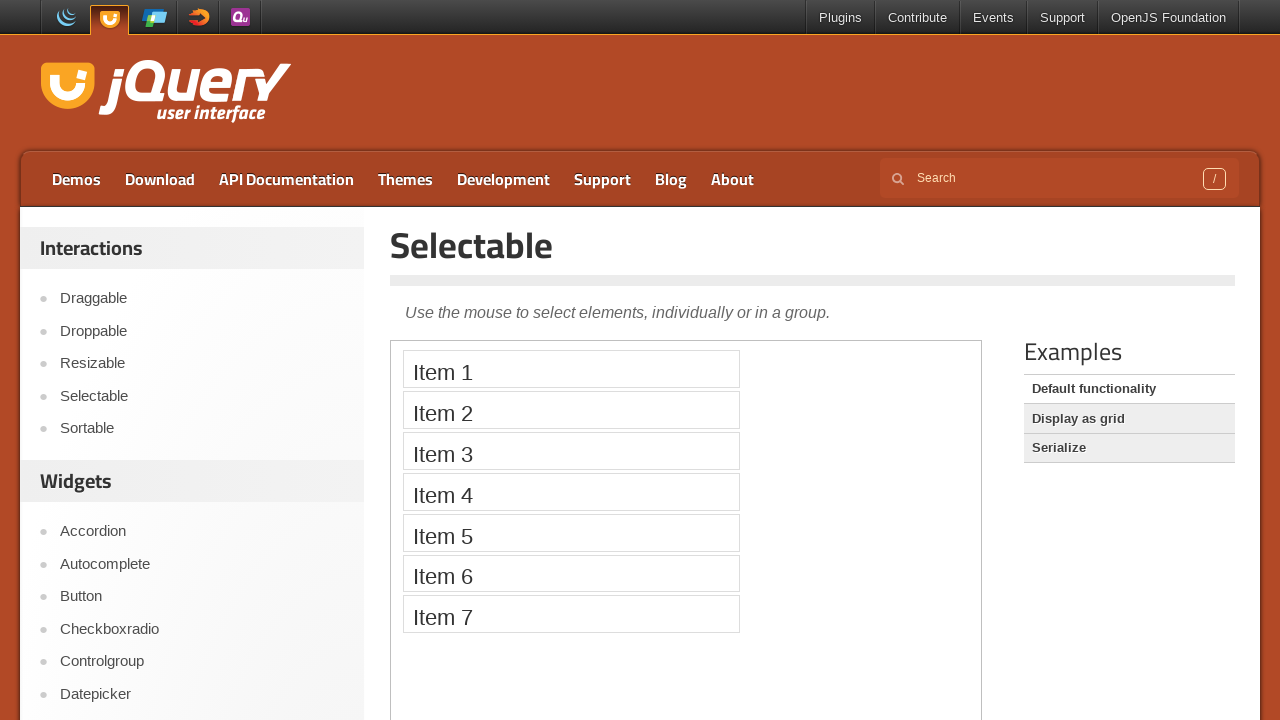

Located the iframe containing the jQuery UI selectable widget
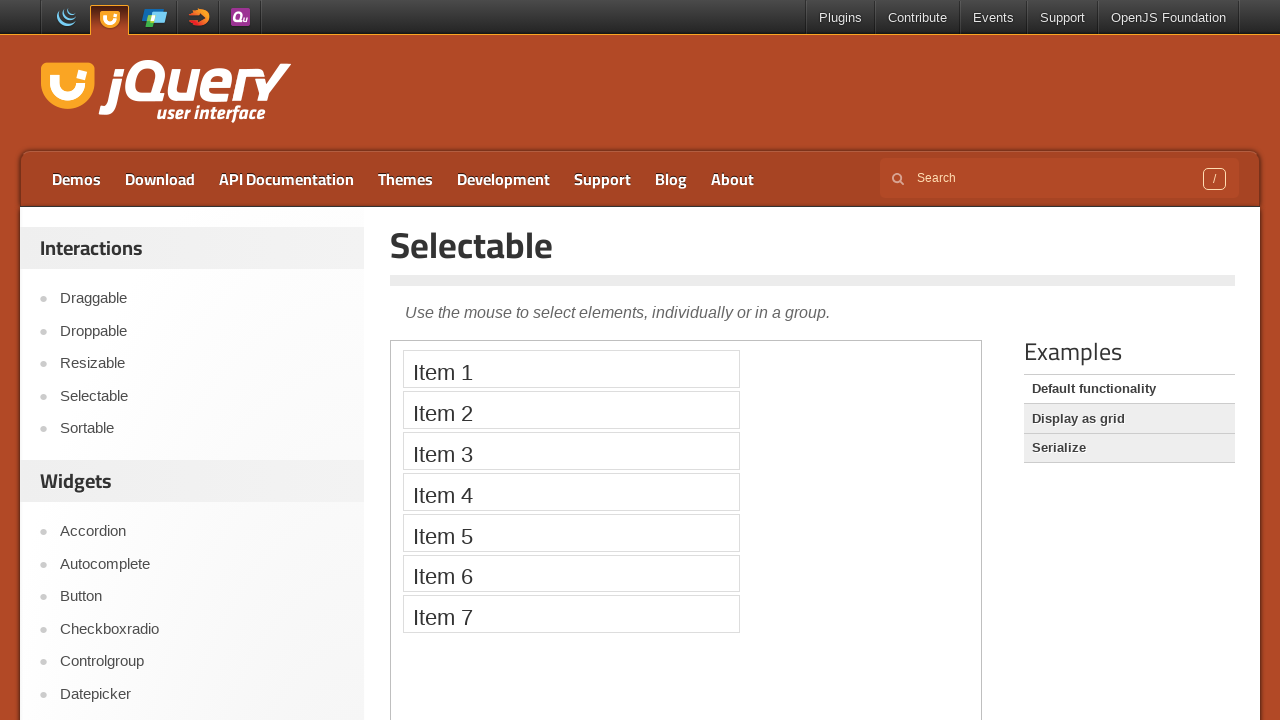

Located Item 2 element for selection start
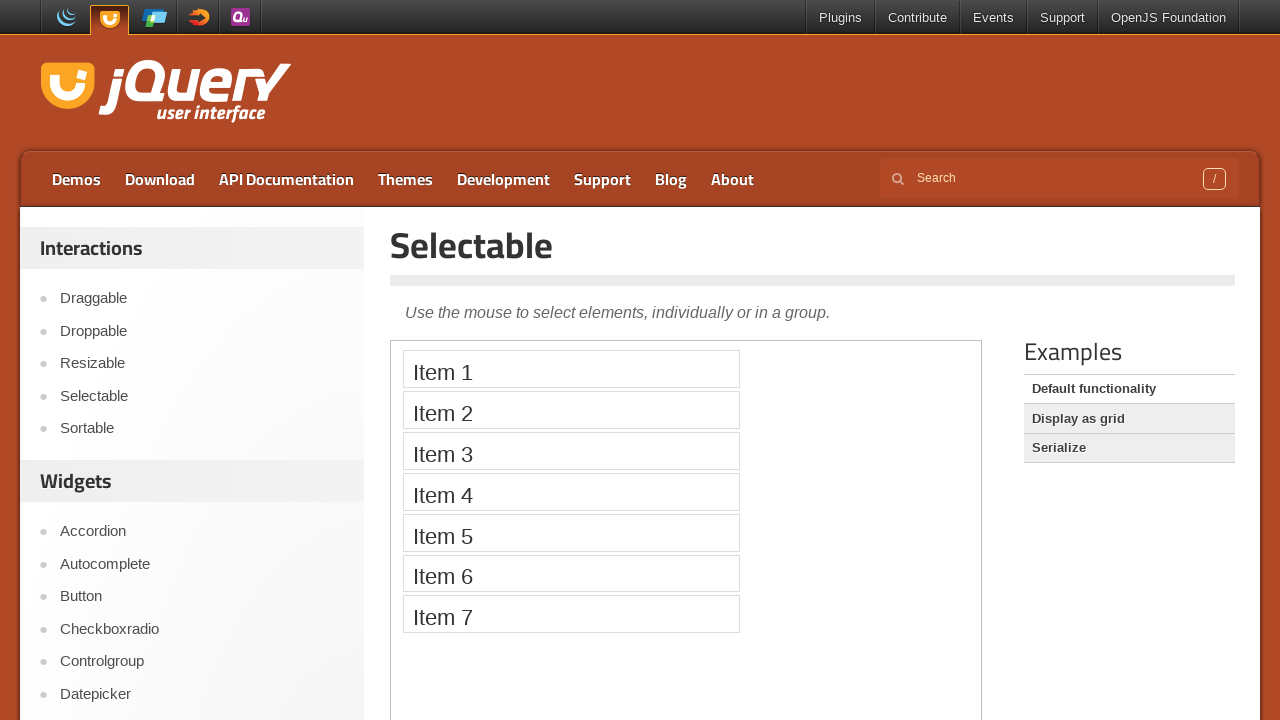

Located Item 6 element for selection end
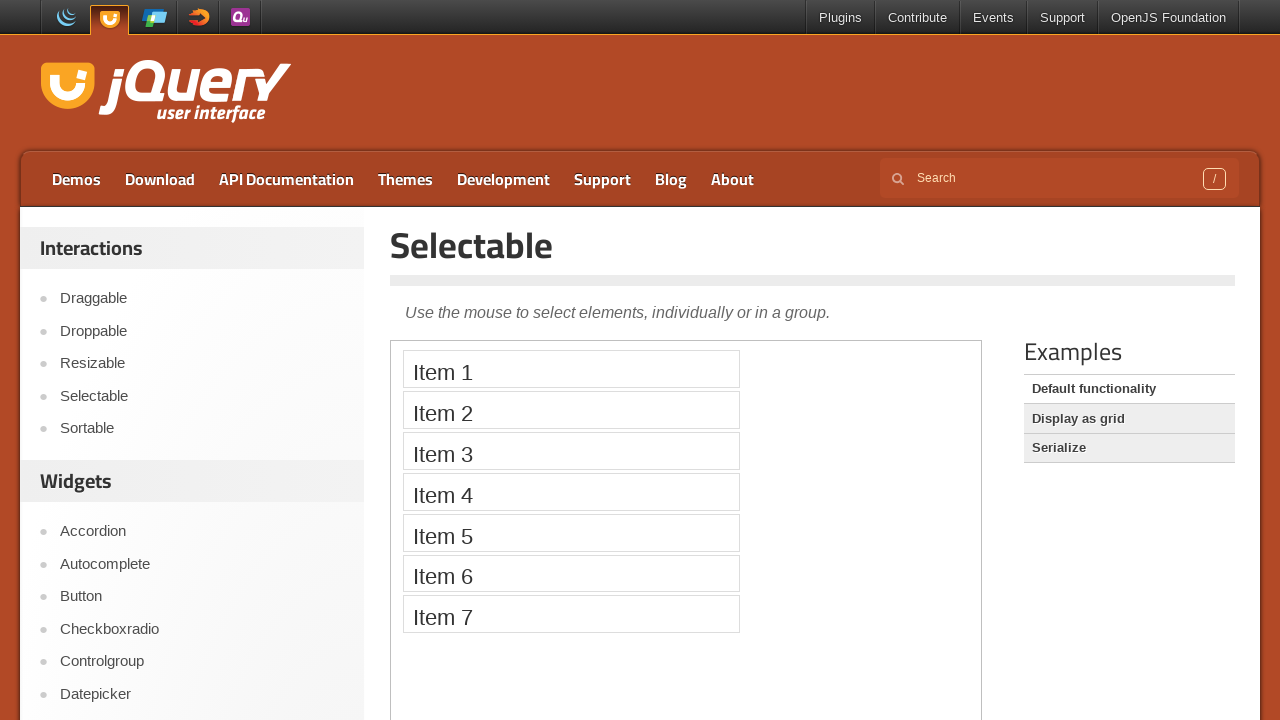

Dragged from Item 2 to Item 6 to select range of items at (571, 573)
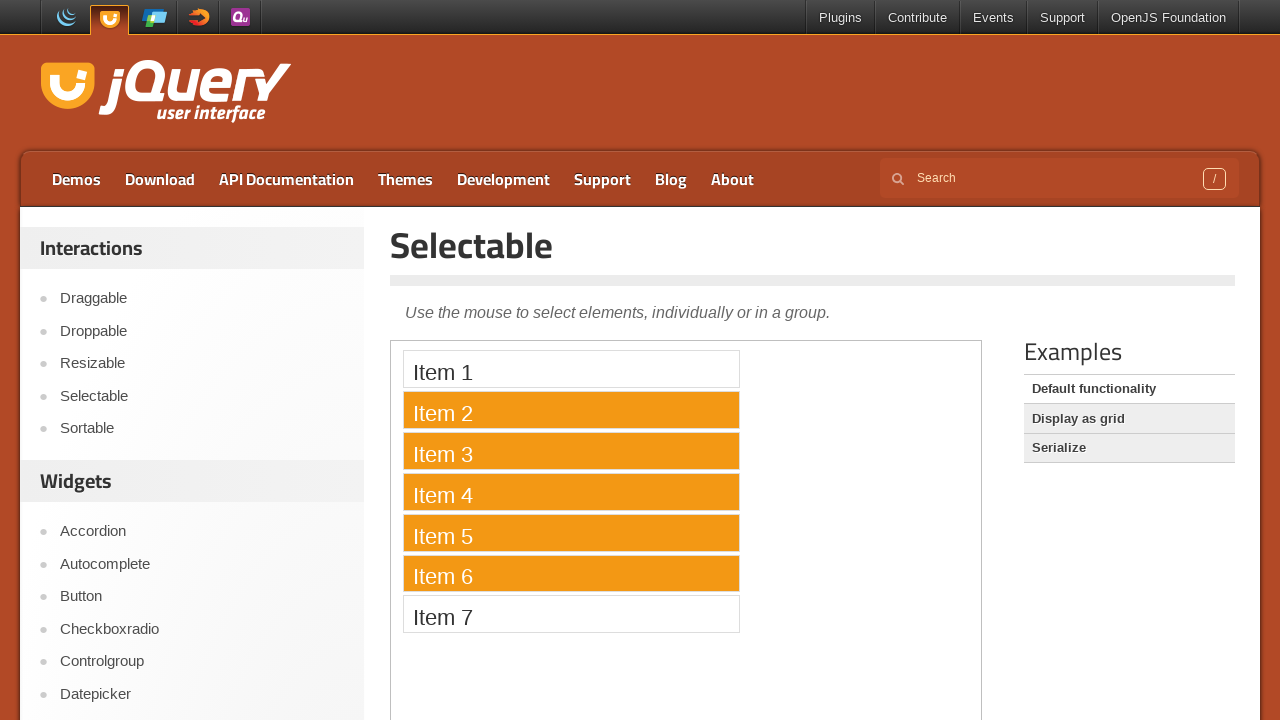

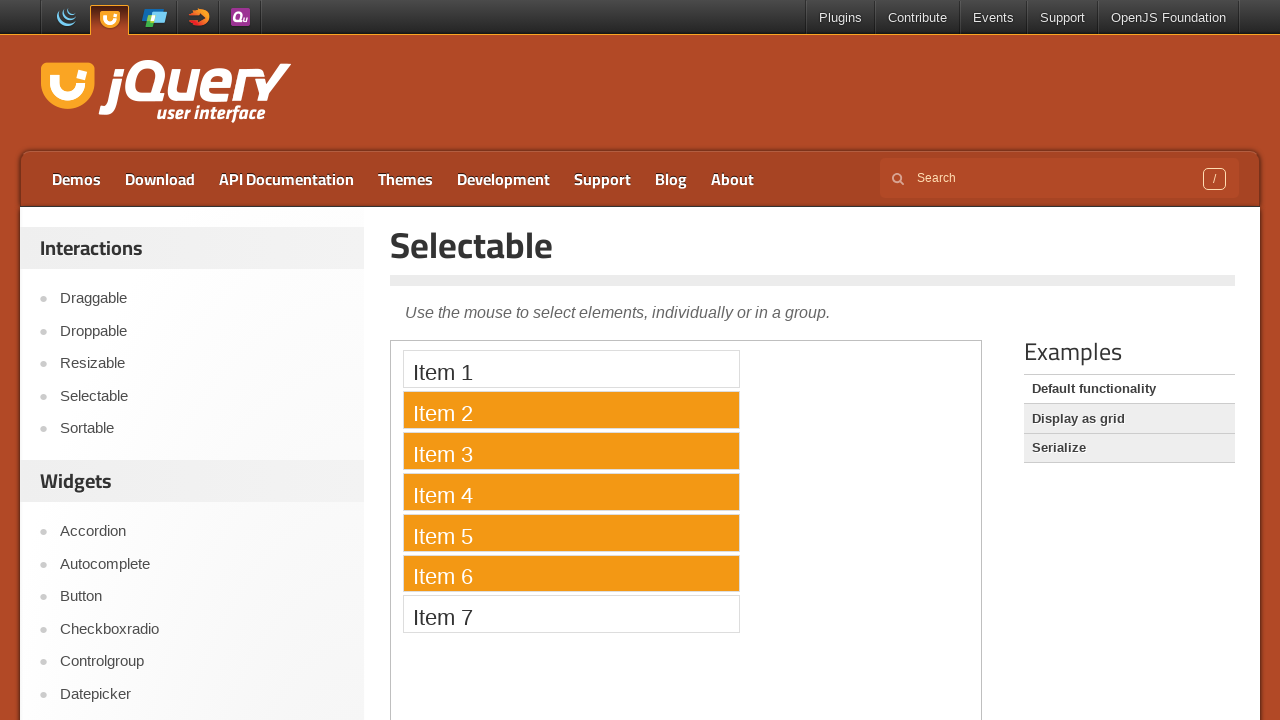